Tests the range slider functionality by navigating to the web form and dragging the slider

Starting URL: https://bonigarcia.dev/selenium-webdriver-java/

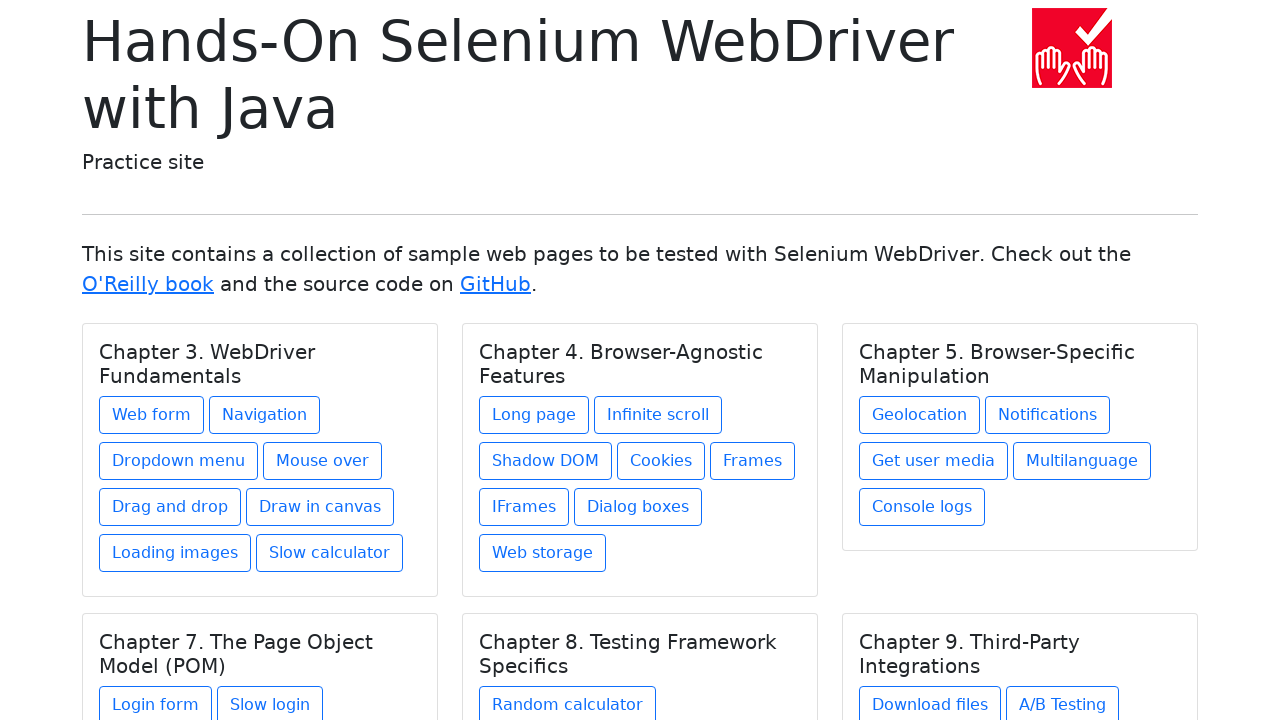

Clicked on Web form link at (152, 415) on xpath=//a[text() = 'Web form']
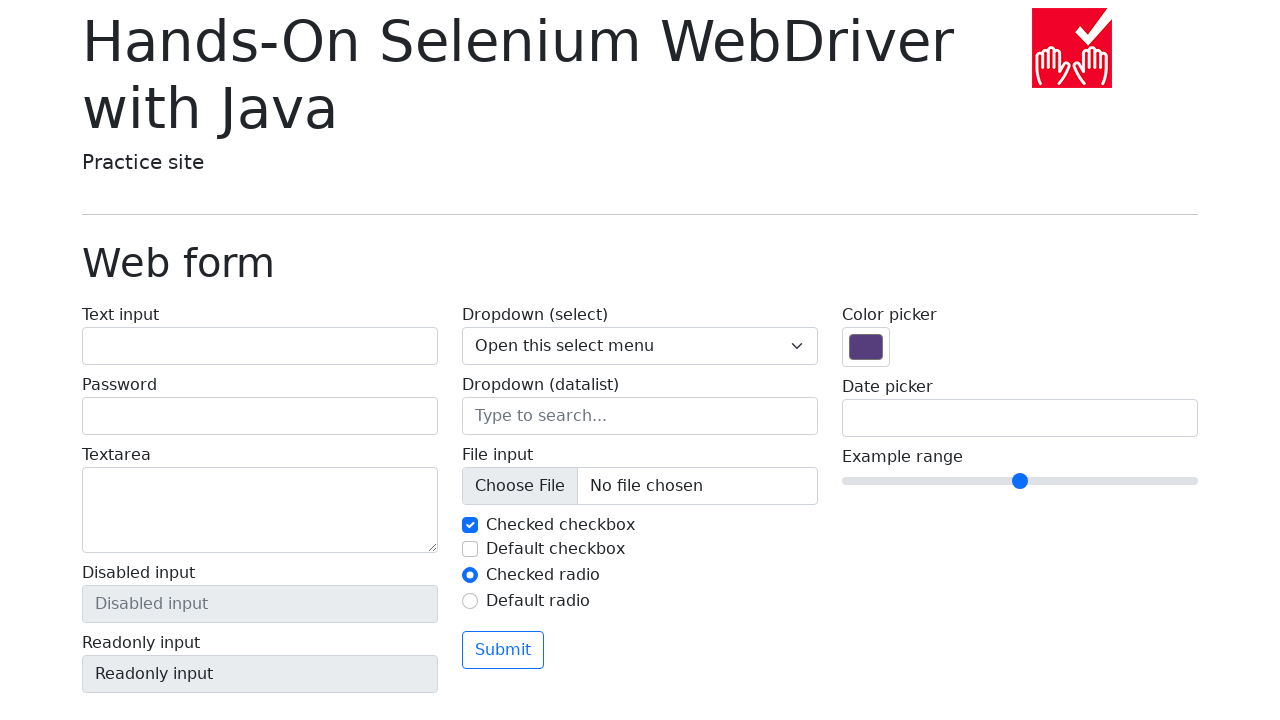

Range slider input became visible
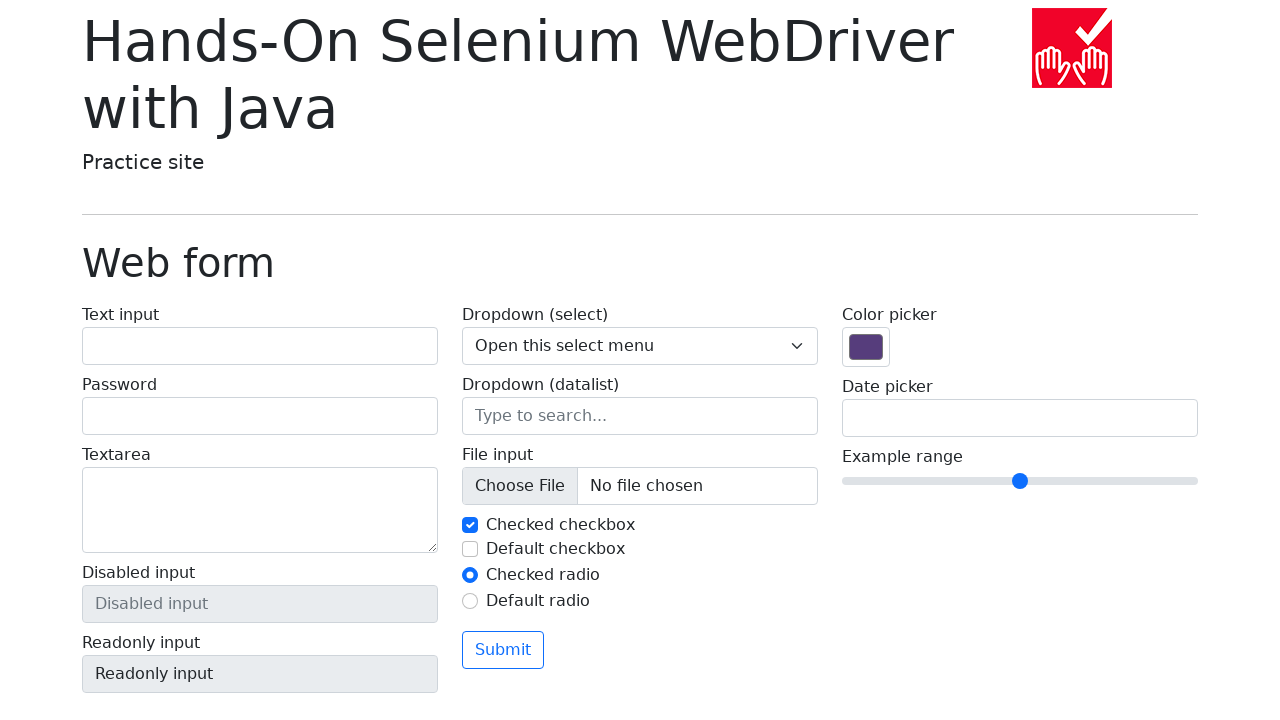

Retrieved initial slider value: 5
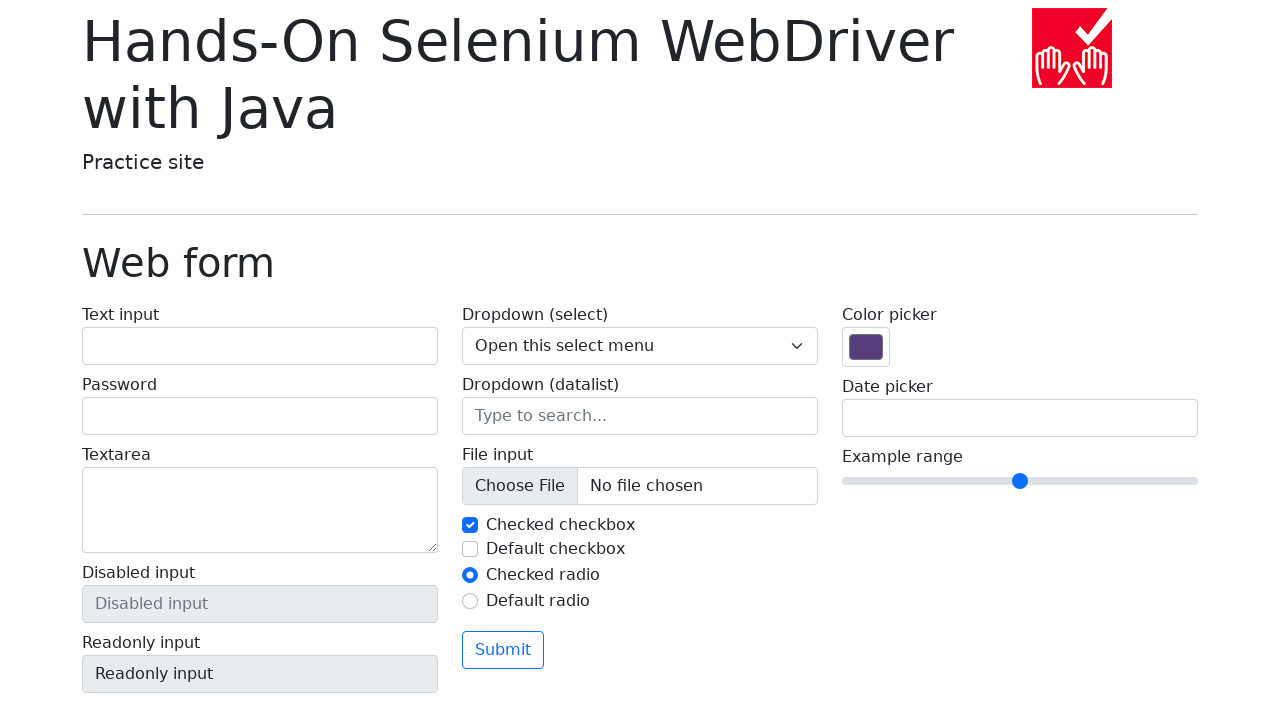

Clicked on slider center position at (1020, 481)
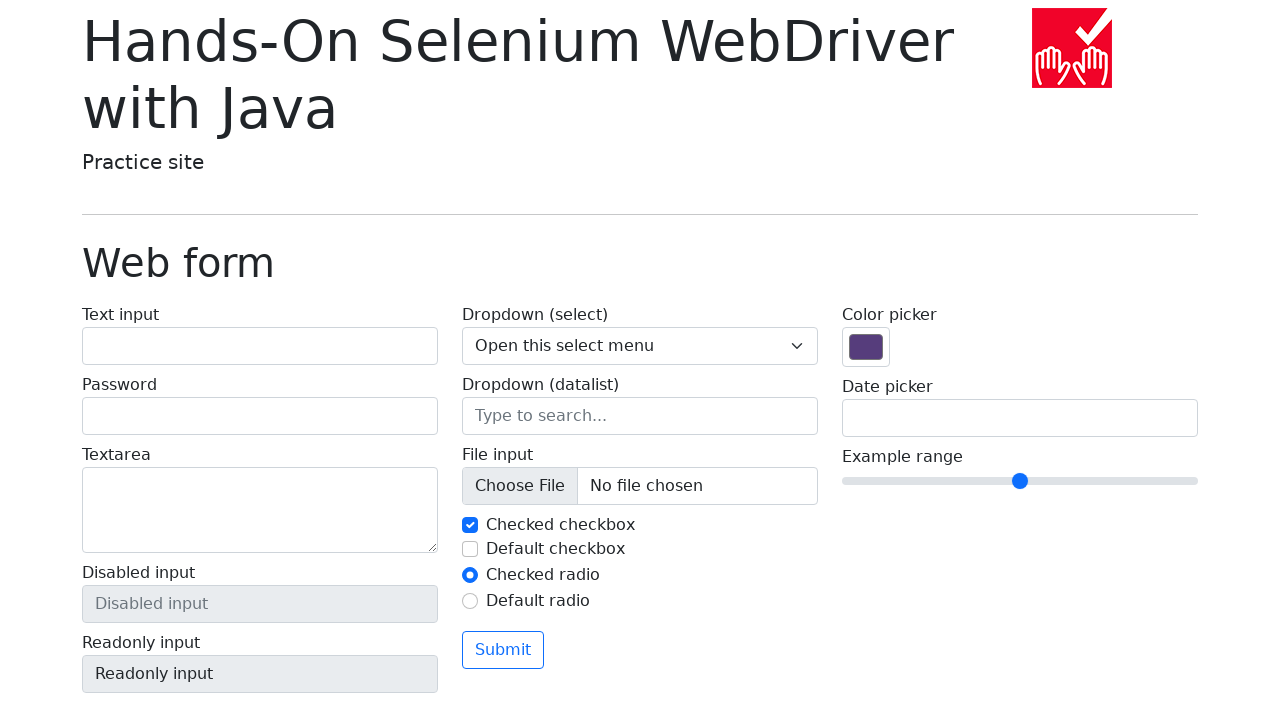

Pressed mouse button down on slider at (1020, 481)
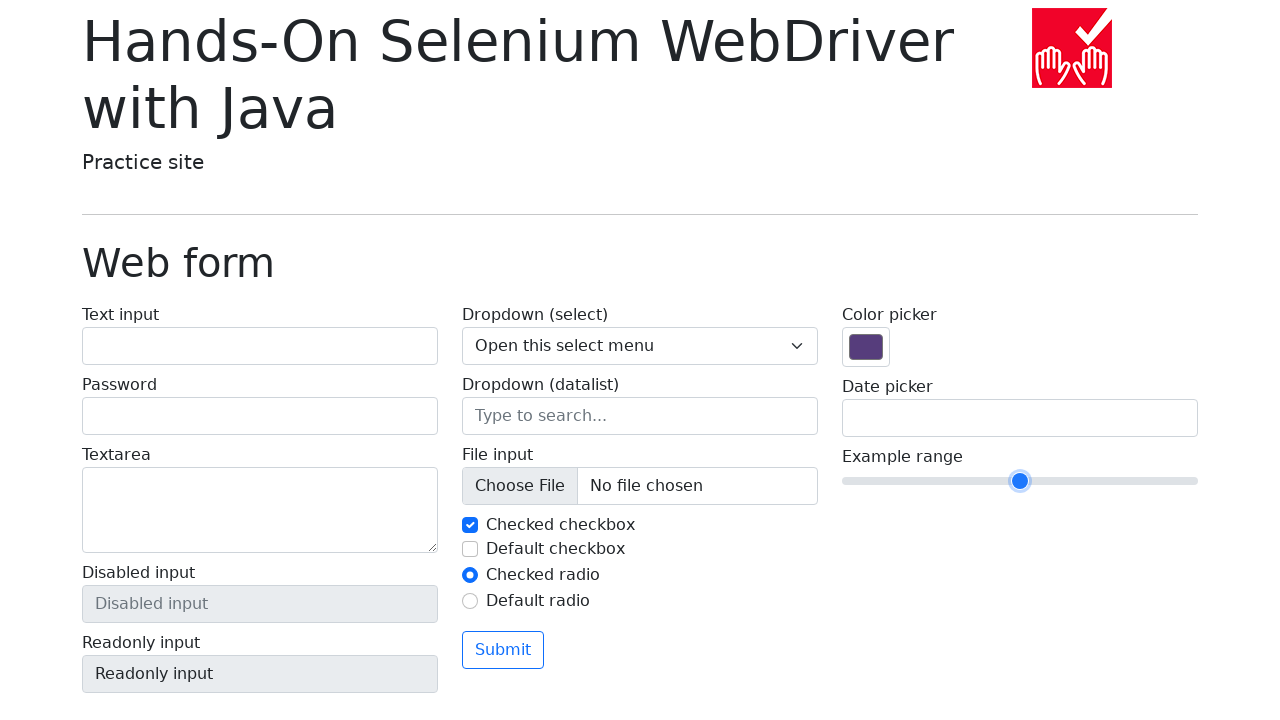

Dragged slider to the left (beginning position) at (842, 481)
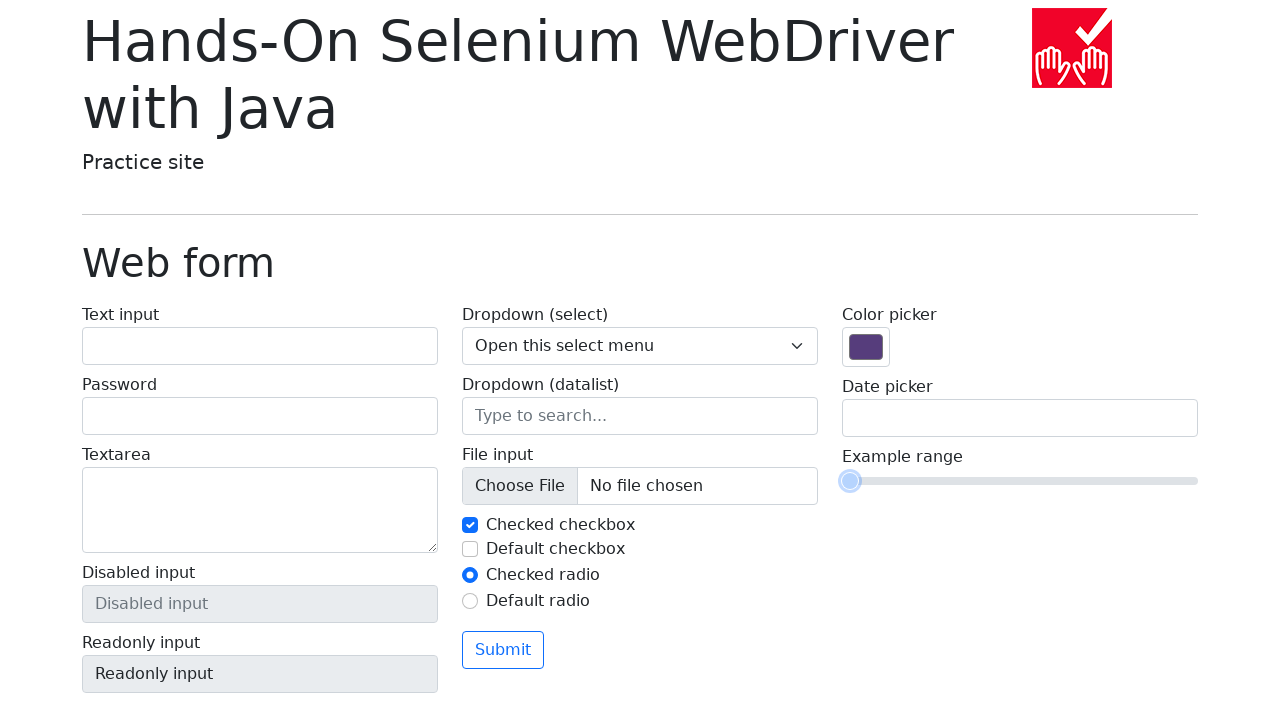

Released mouse button after dragging slider at (842, 481)
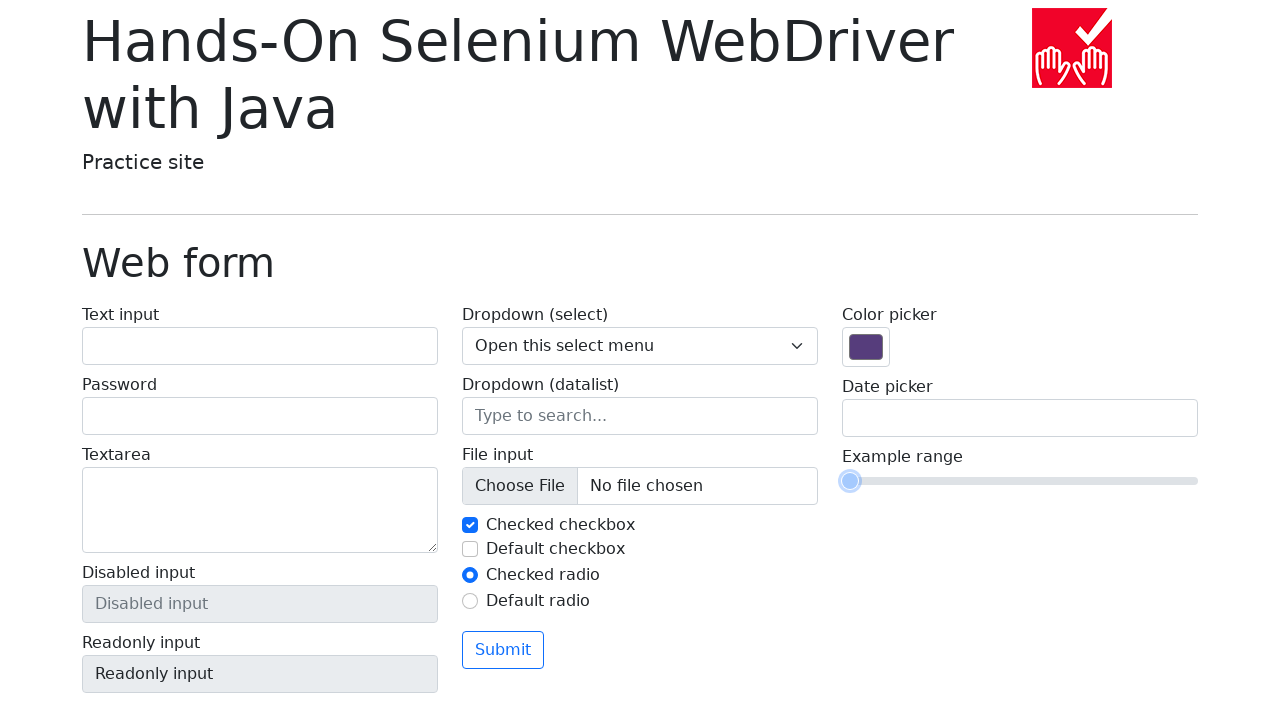

Retrieved final slider value: 5
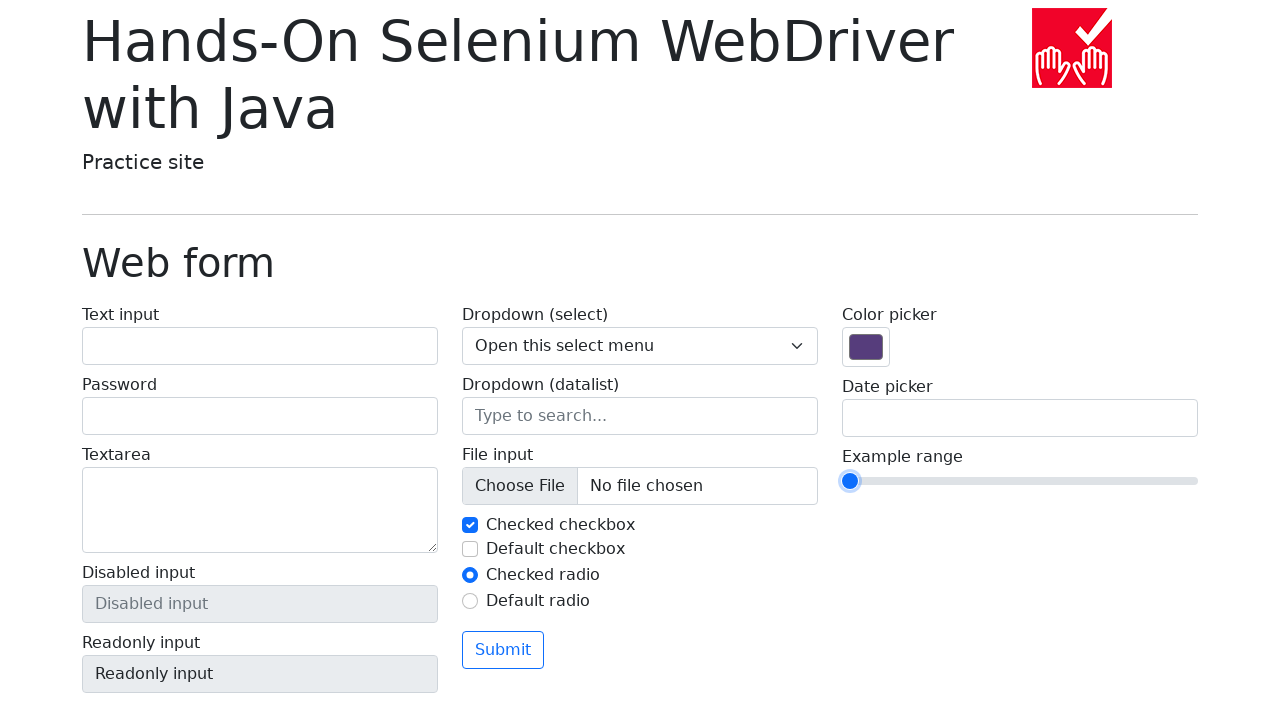

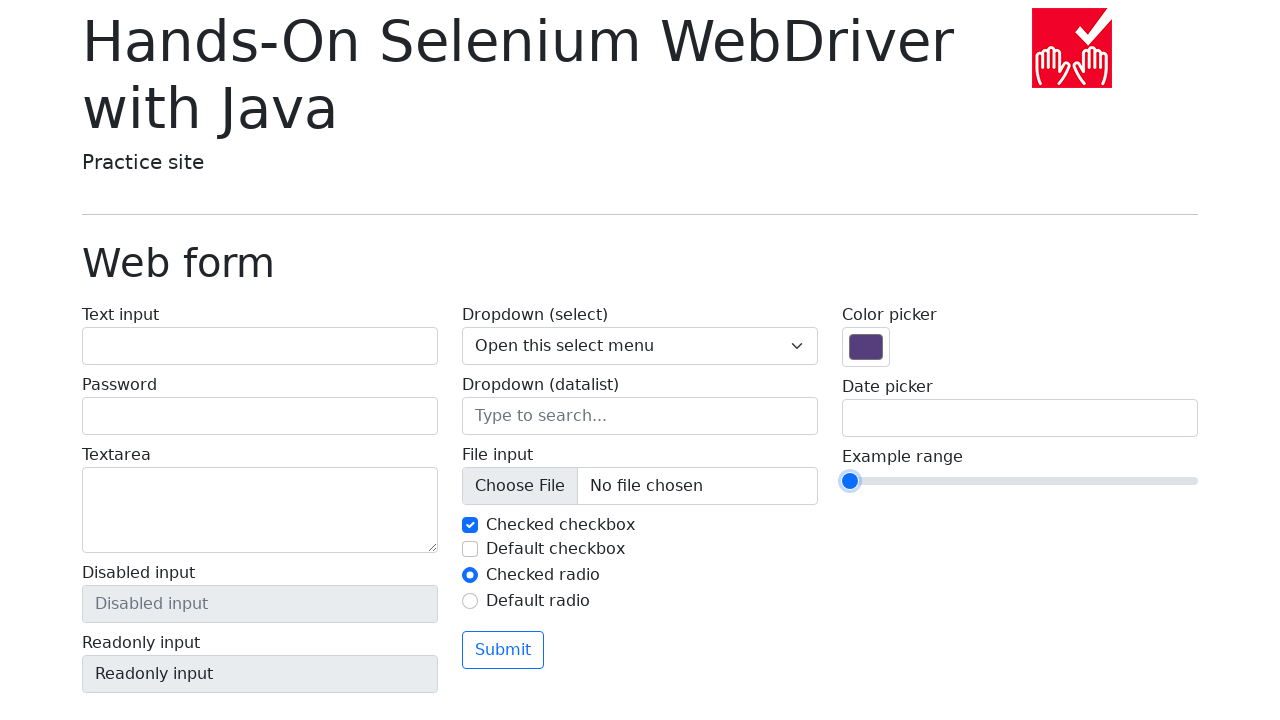